Tests email input field with invalid format and verifies error message appears

Starting URL: https://www.qa-practice.com/elements/input/simple

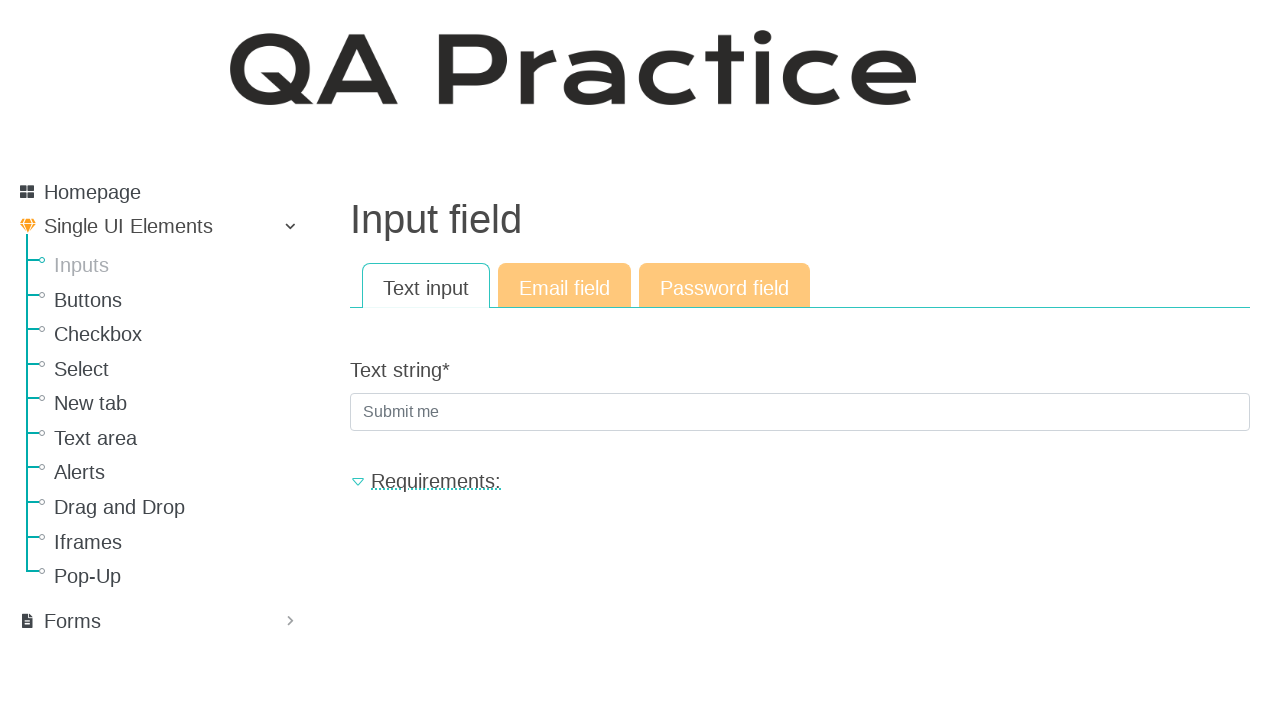

Clicked on 'Email field' link to navigate to email input section at (564, 286) on text='Email field'
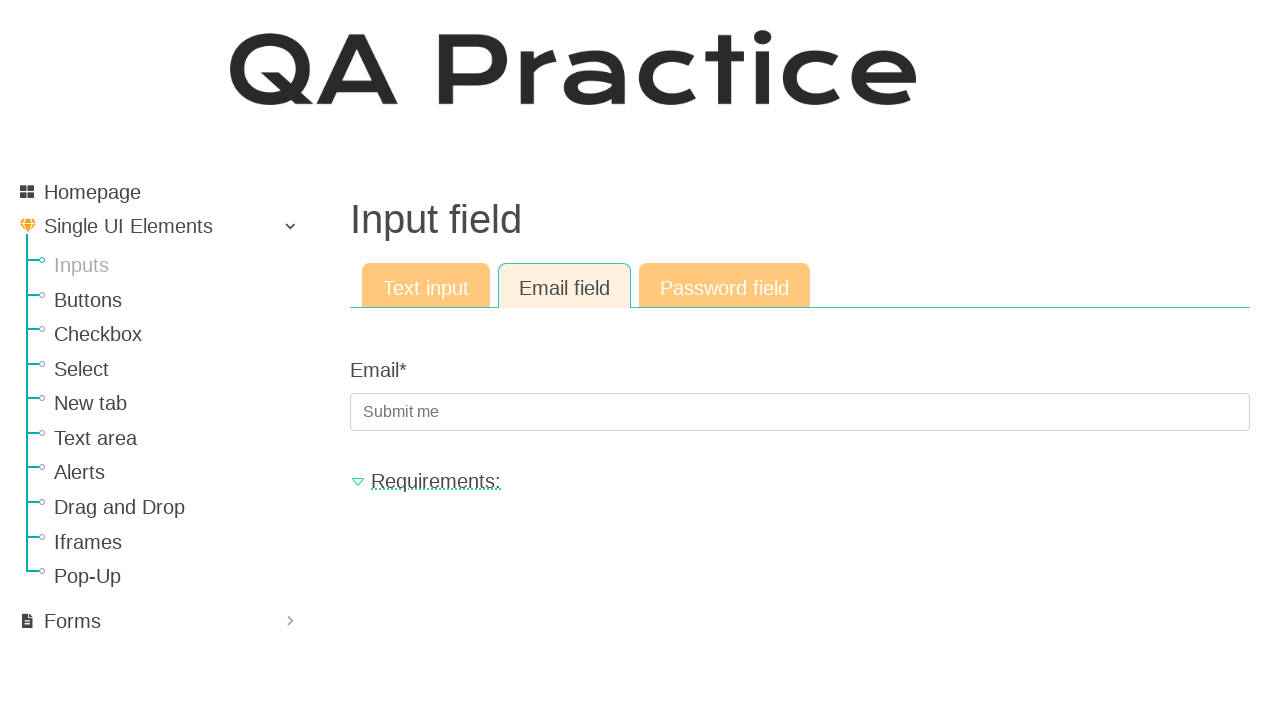

Filled email input field with invalid format 'invalidmail' (no @ symbol) on css=.textinput.textInput.form-control
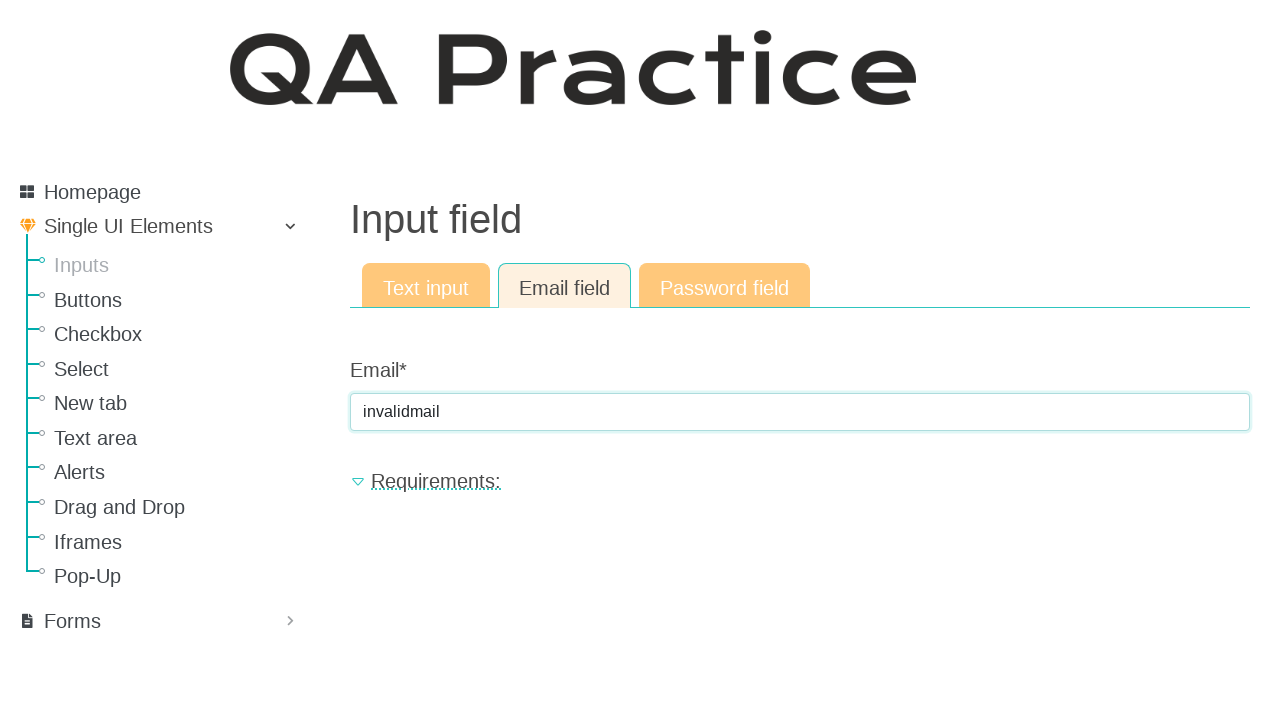

Pressed Enter to submit the form with invalid email on css=.textinput.textInput.form-control
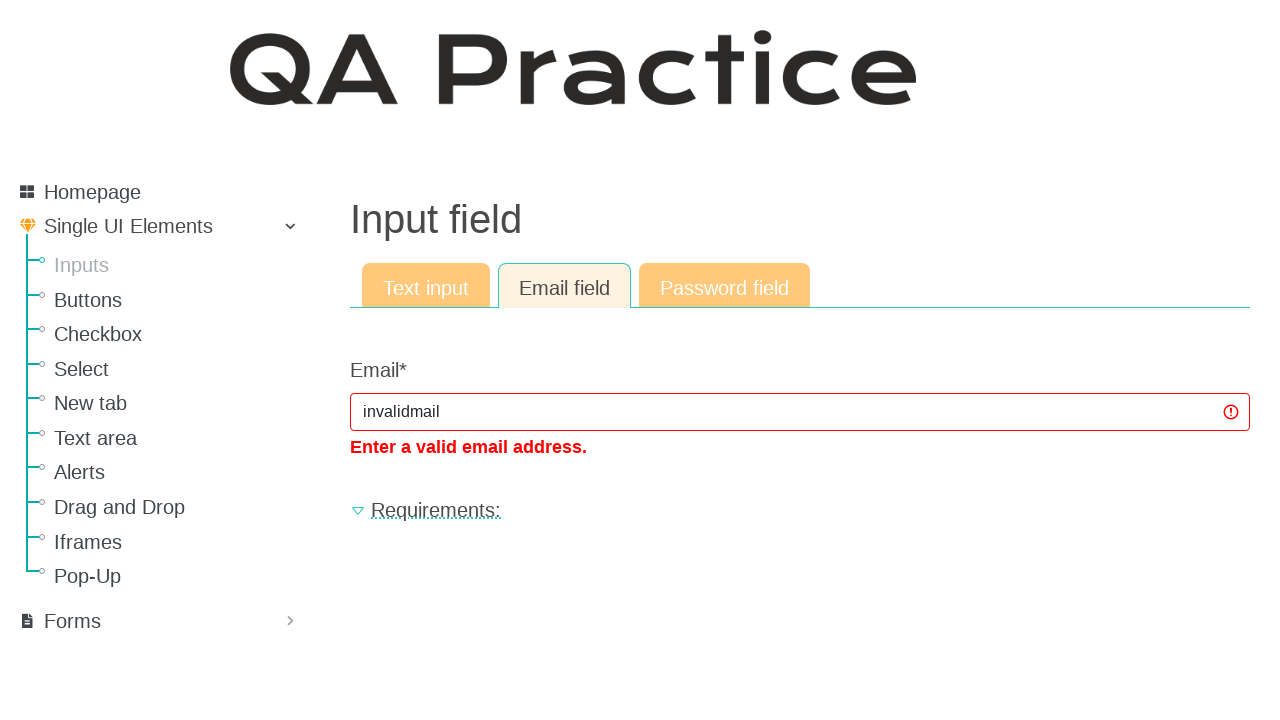

Error message appeared confirming invalid email format validation
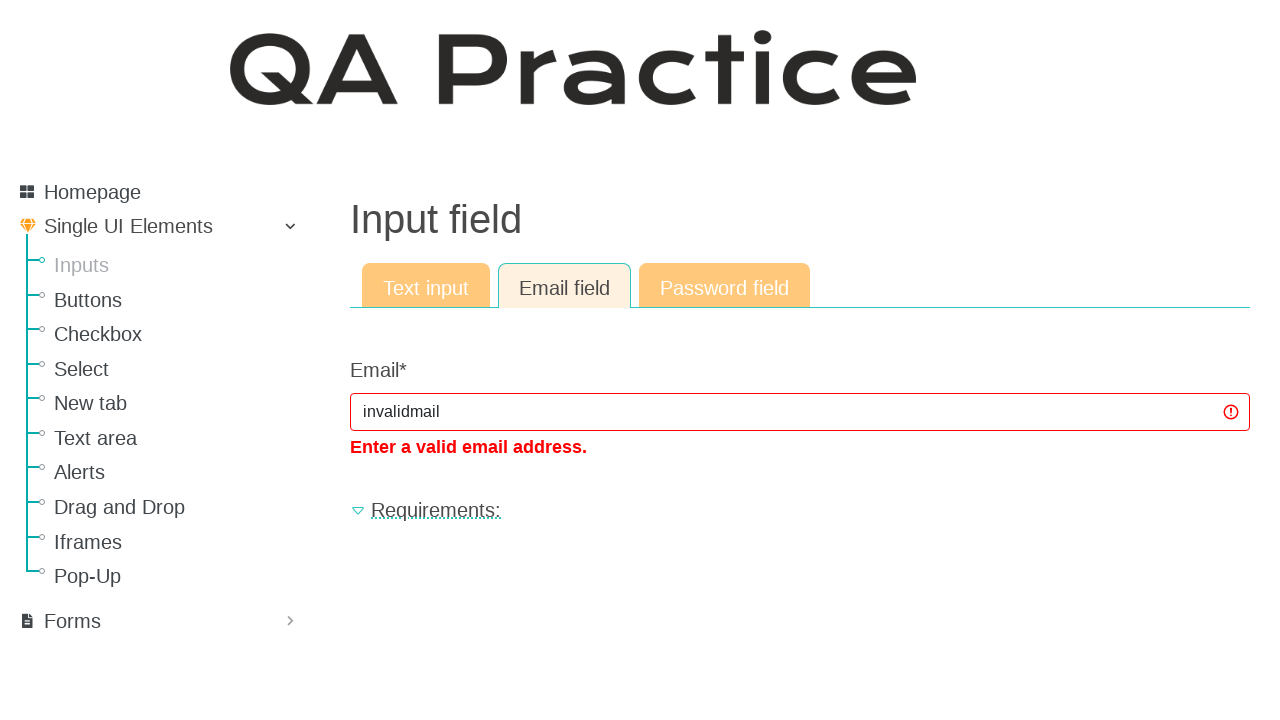

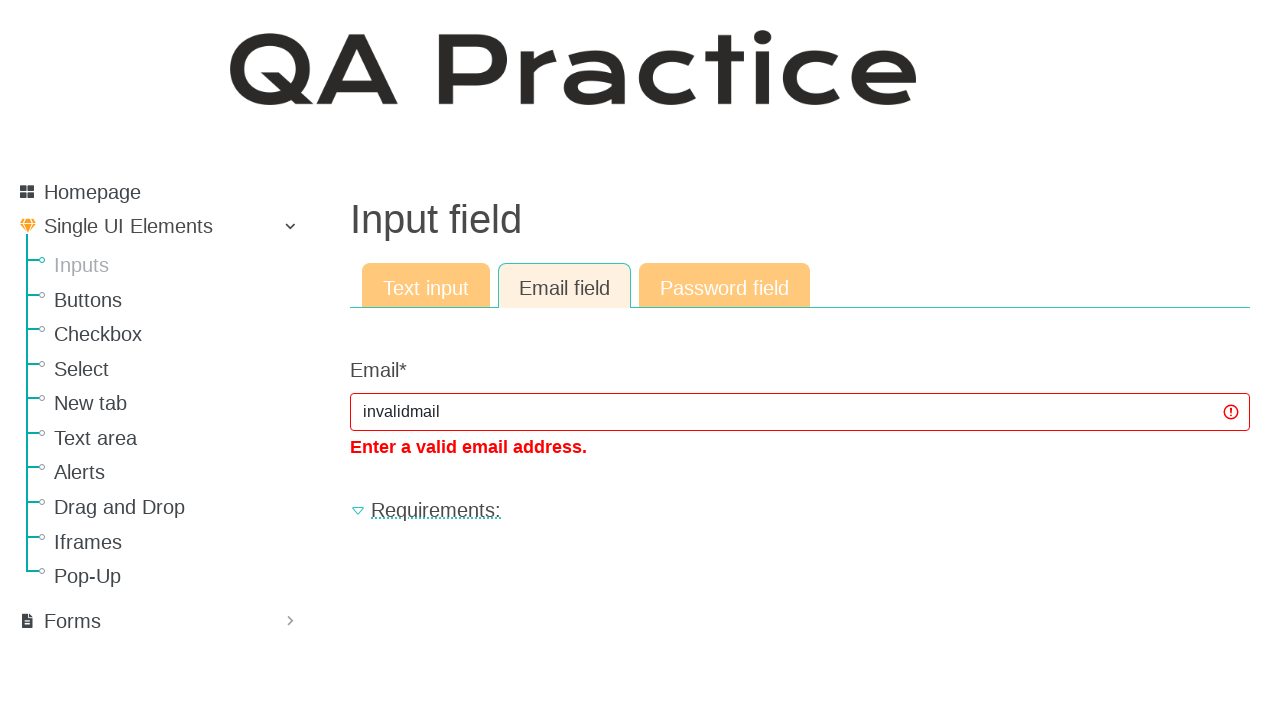